Tests form filling functionality by entering first name, last name, city, and country into a simple form and clicking the submit button.

Starting URL: http://suninjuly.github.io/simple_form_find_task.html

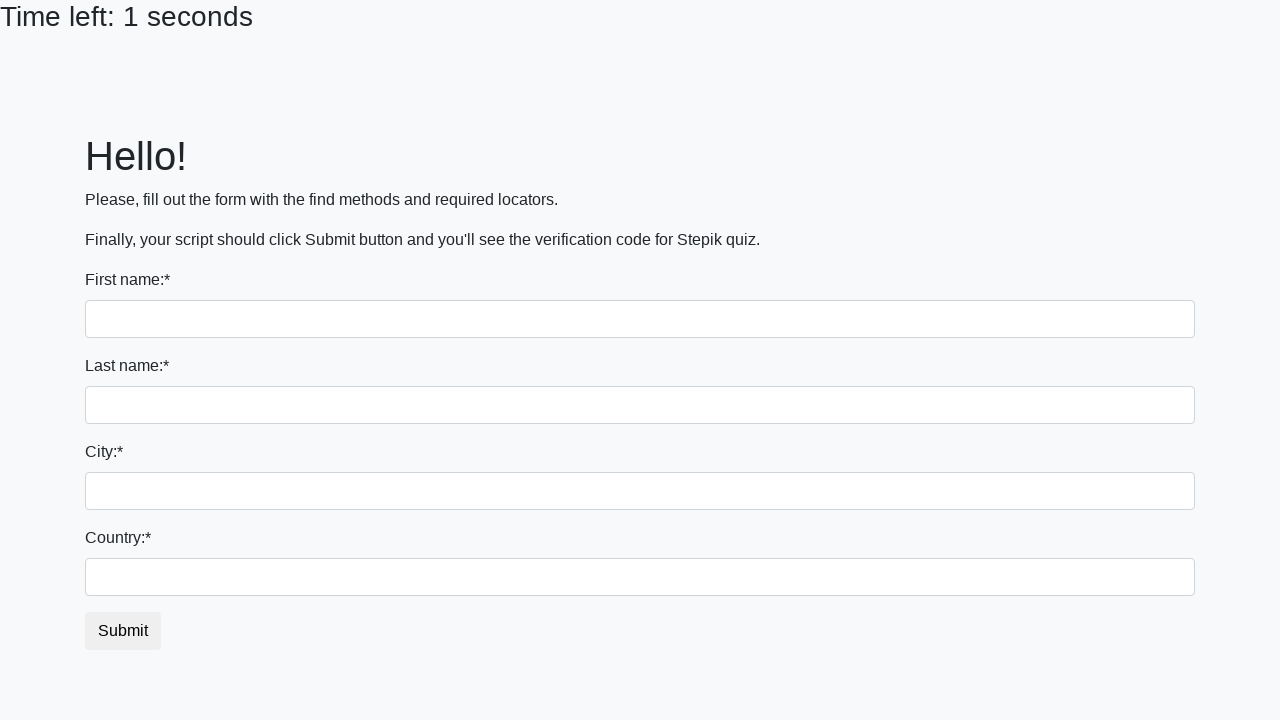

Filled first name field with 'Ivan' on input >> nth=0
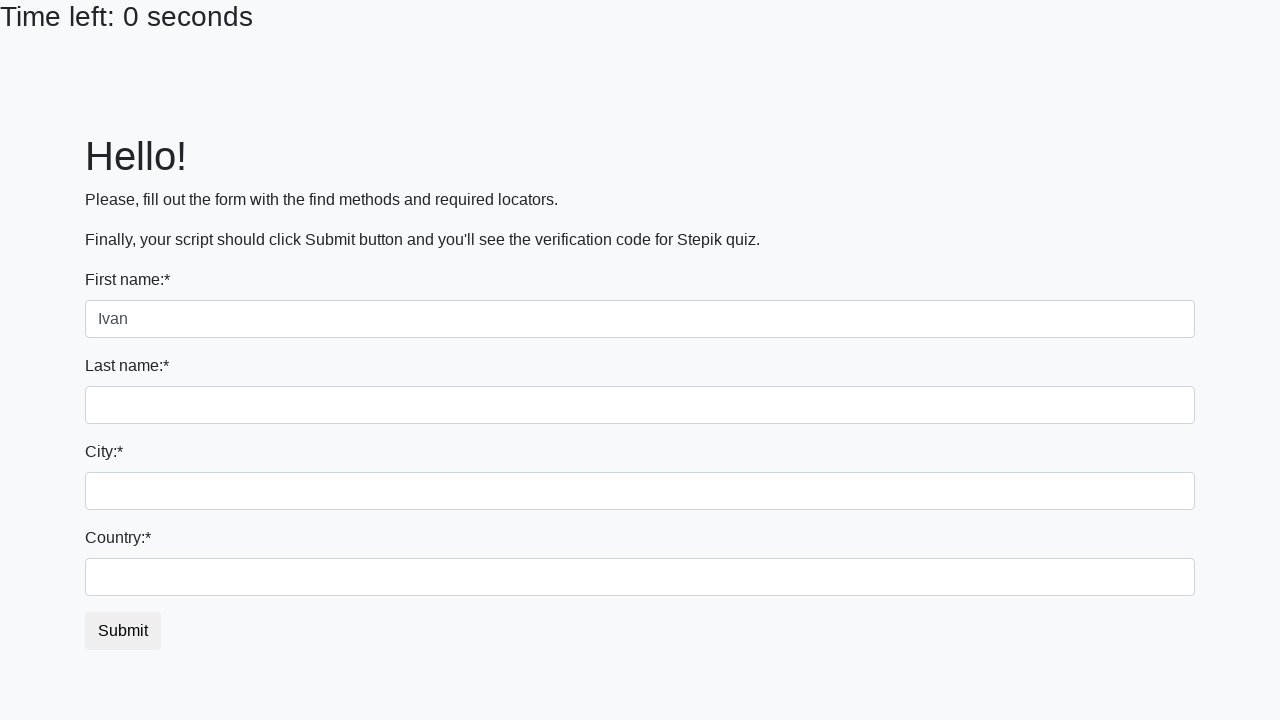

Filled last name field with 'Petrov' on input[name='last_name']
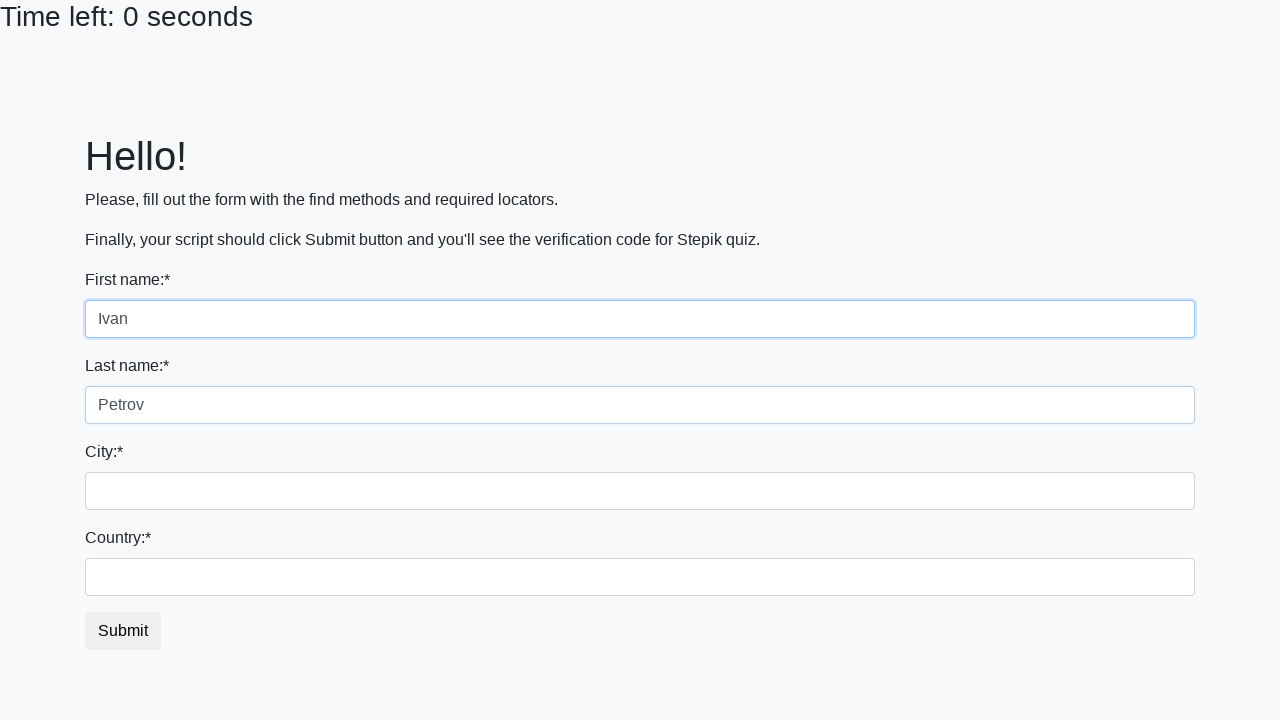

Filled city field with 'Smolensk' on .form-control.city
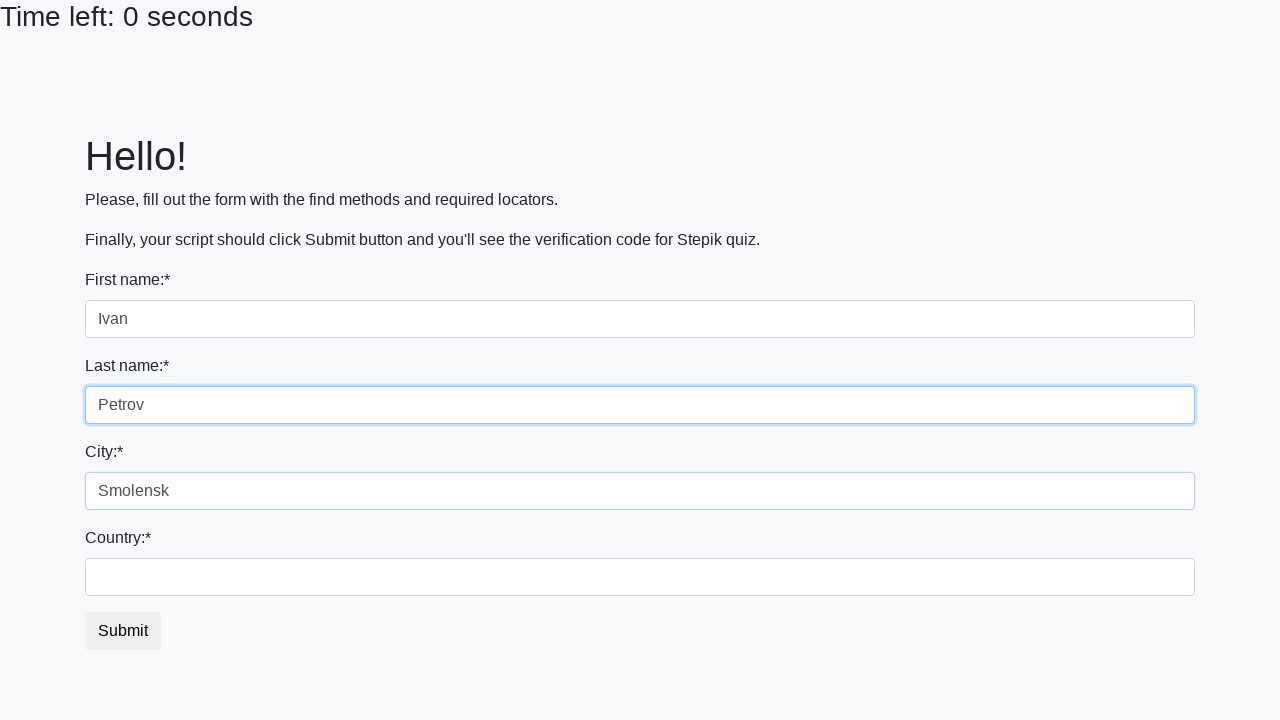

Filled country field with 'Russia' on #country
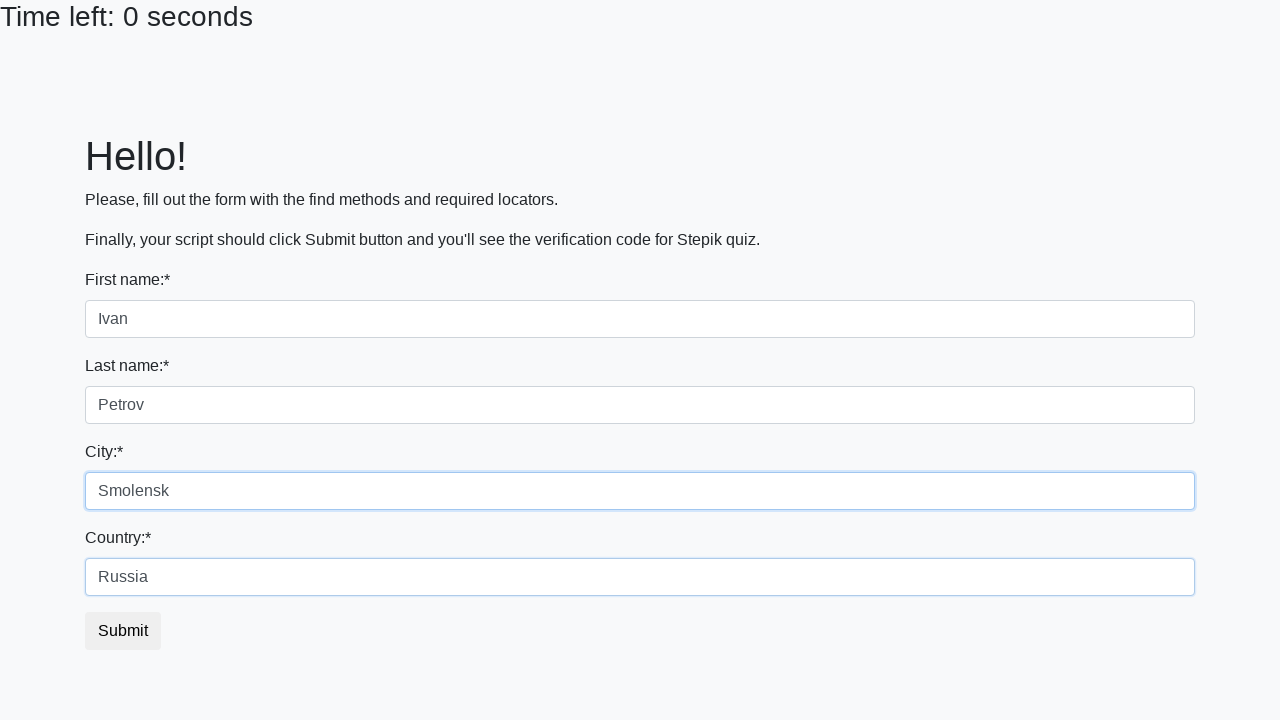

Clicked submit button to submit form at (123, 631) on button.btn
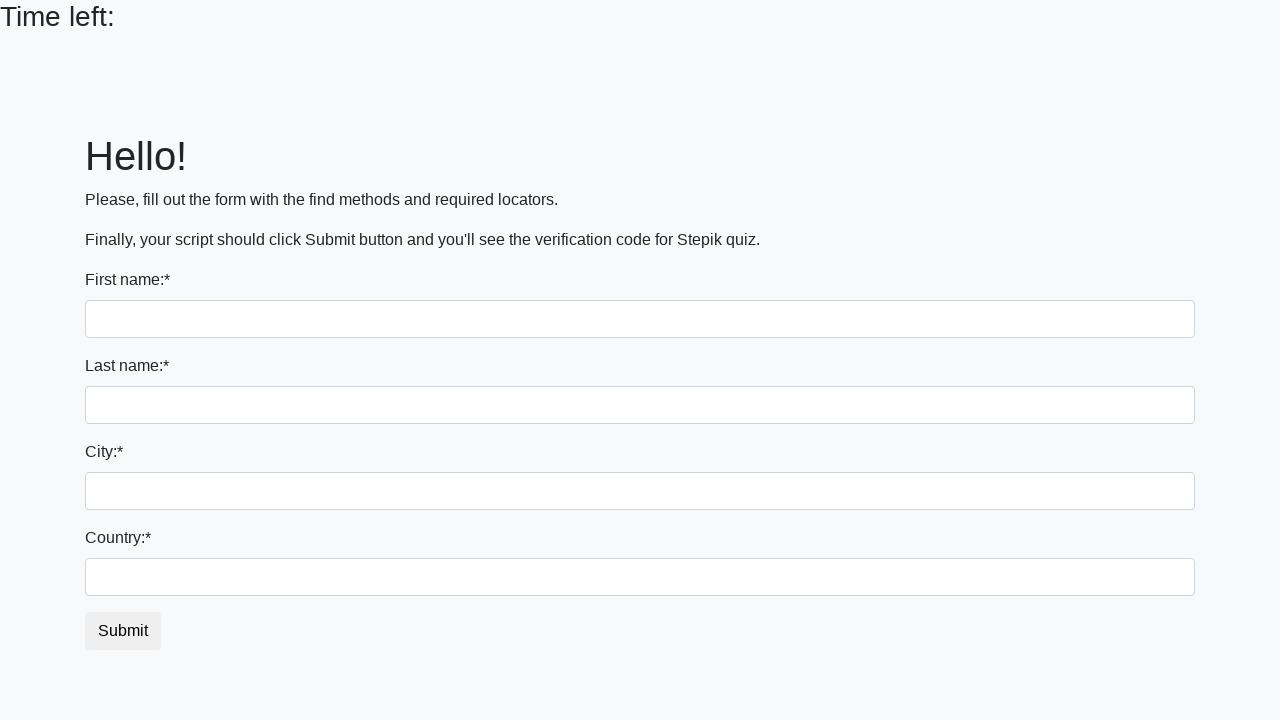

Waited 1000ms for form submission to process
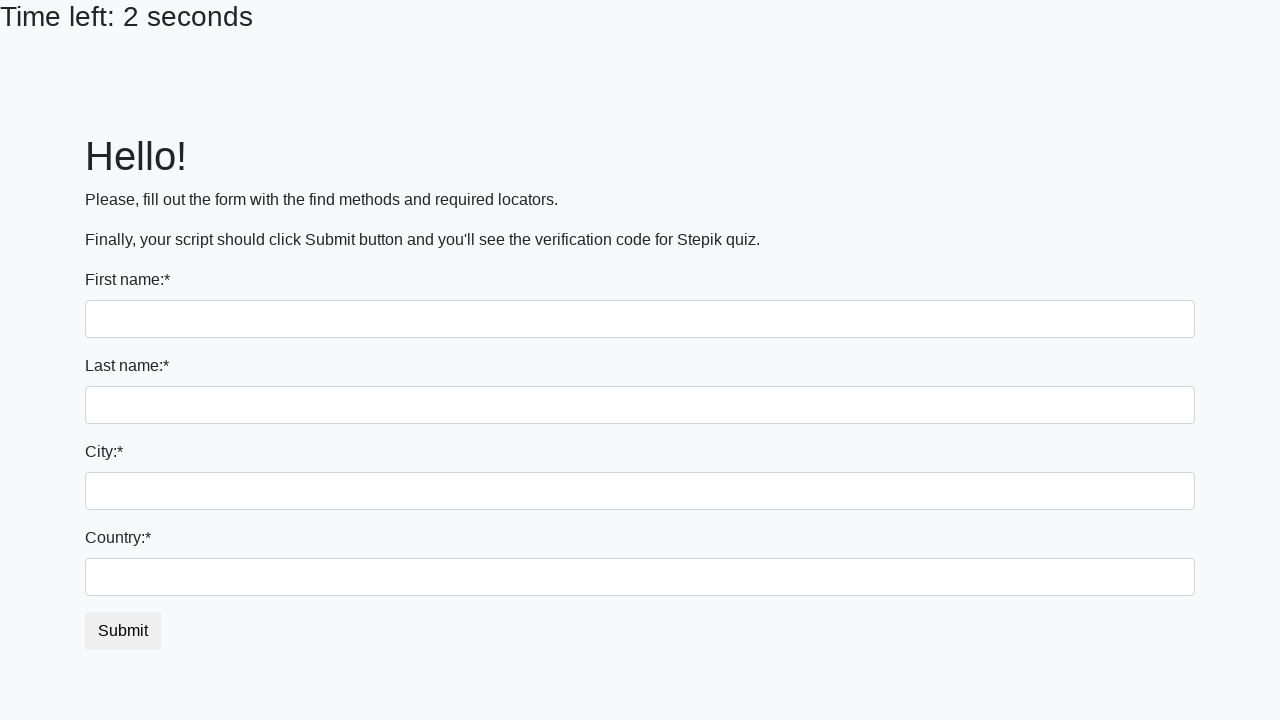

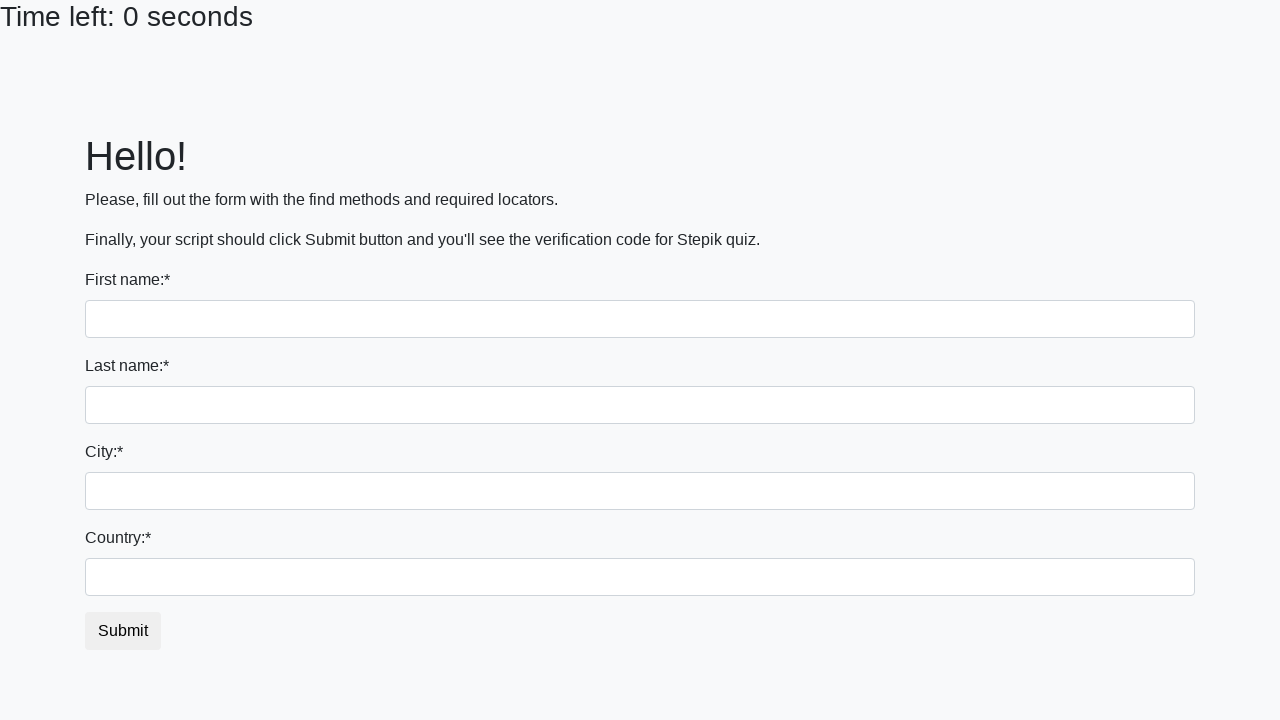